Tests working with multiple browser windows by clicking a link that opens a new window, then switching between windows and verifying the page titles.

Starting URL: https://the-internet.herokuapp.com/windows

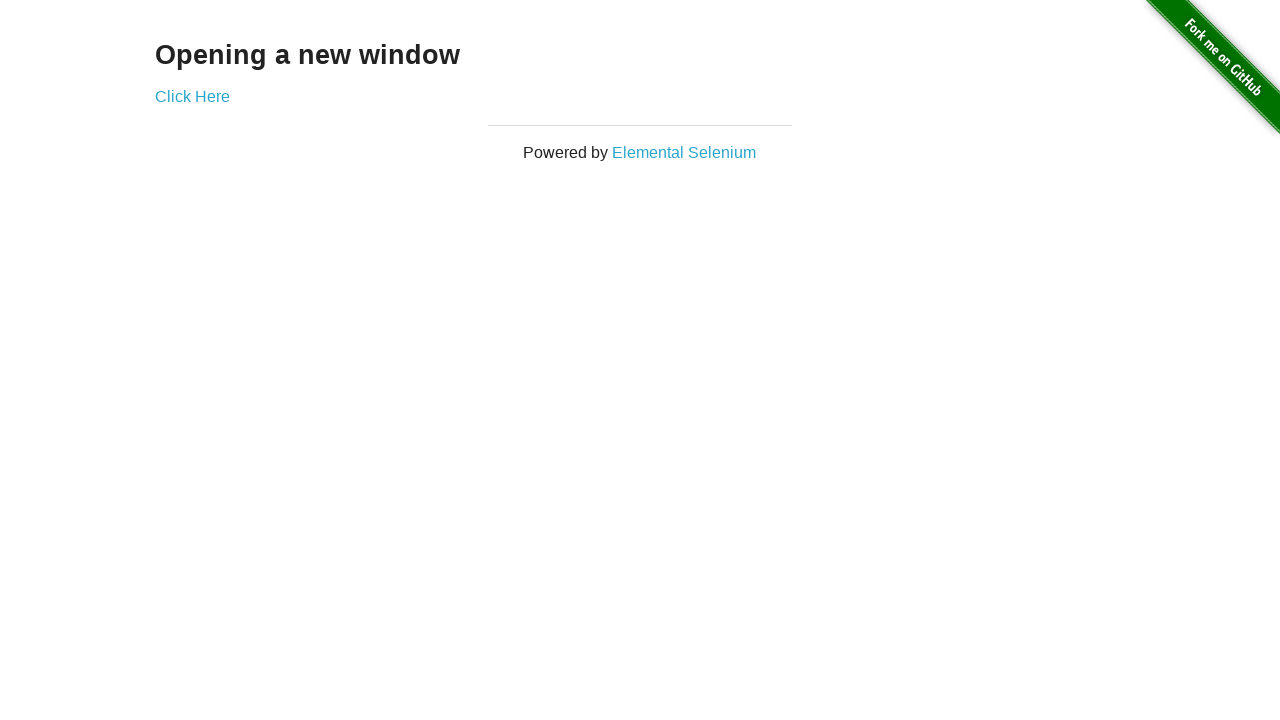

Clicked link to open new window at (192, 96) on .example a
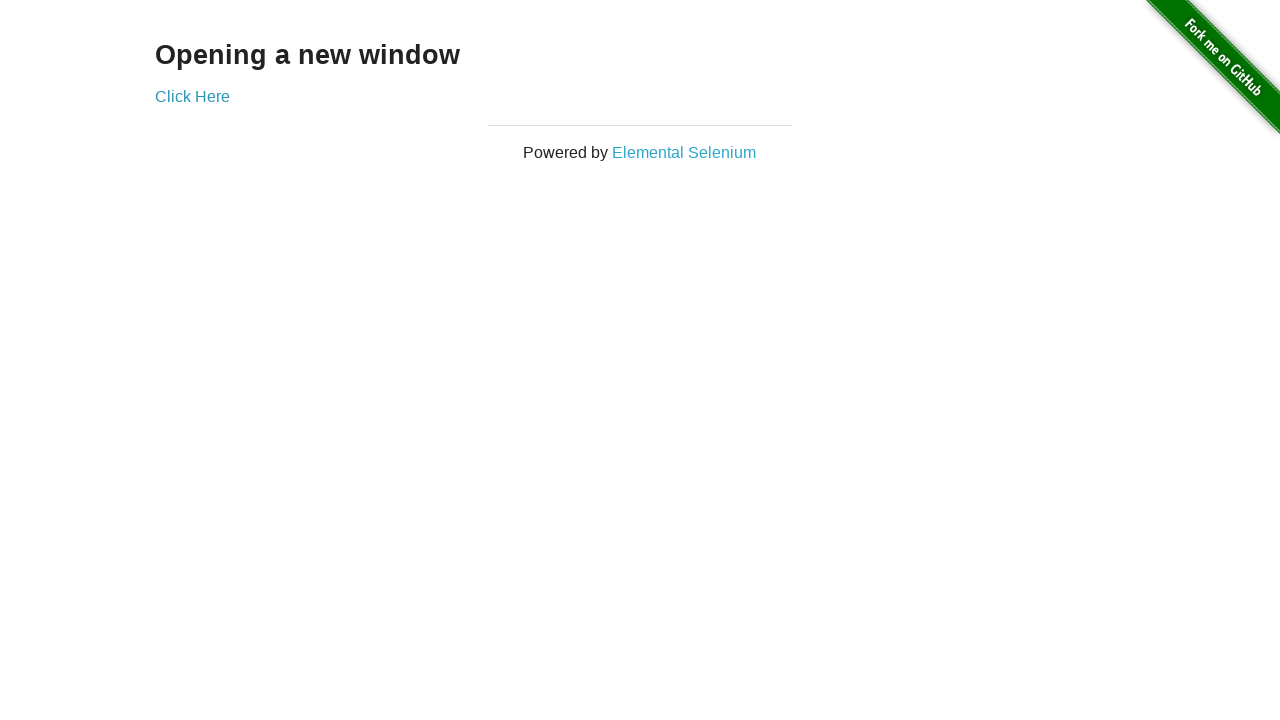

New page loaded and ready
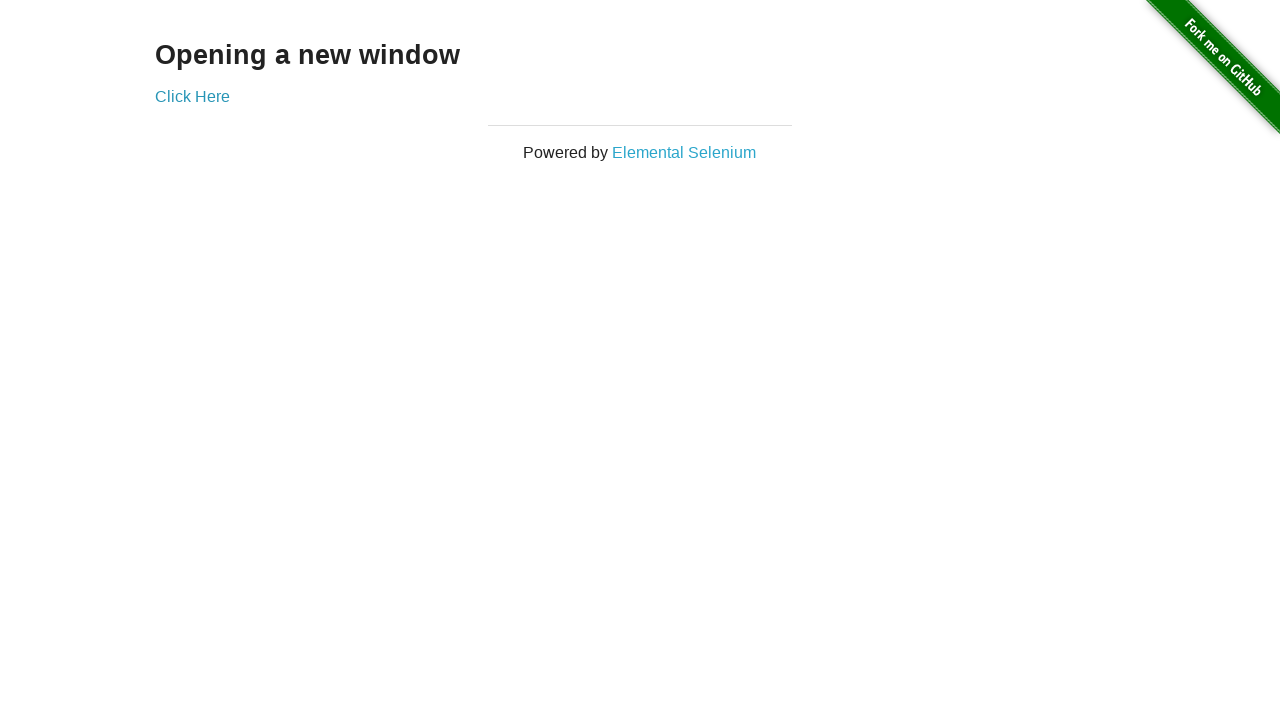

Verified original window title is not 'New Window'
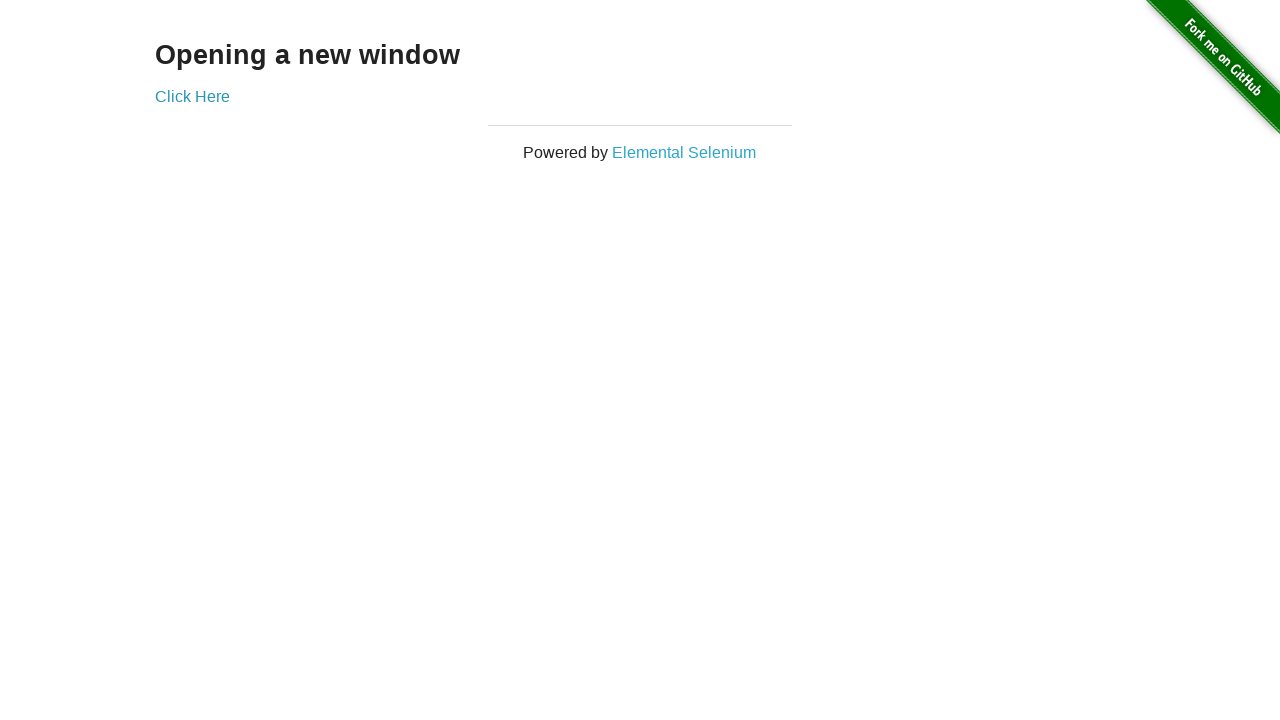

Verified new window title is 'New Window'
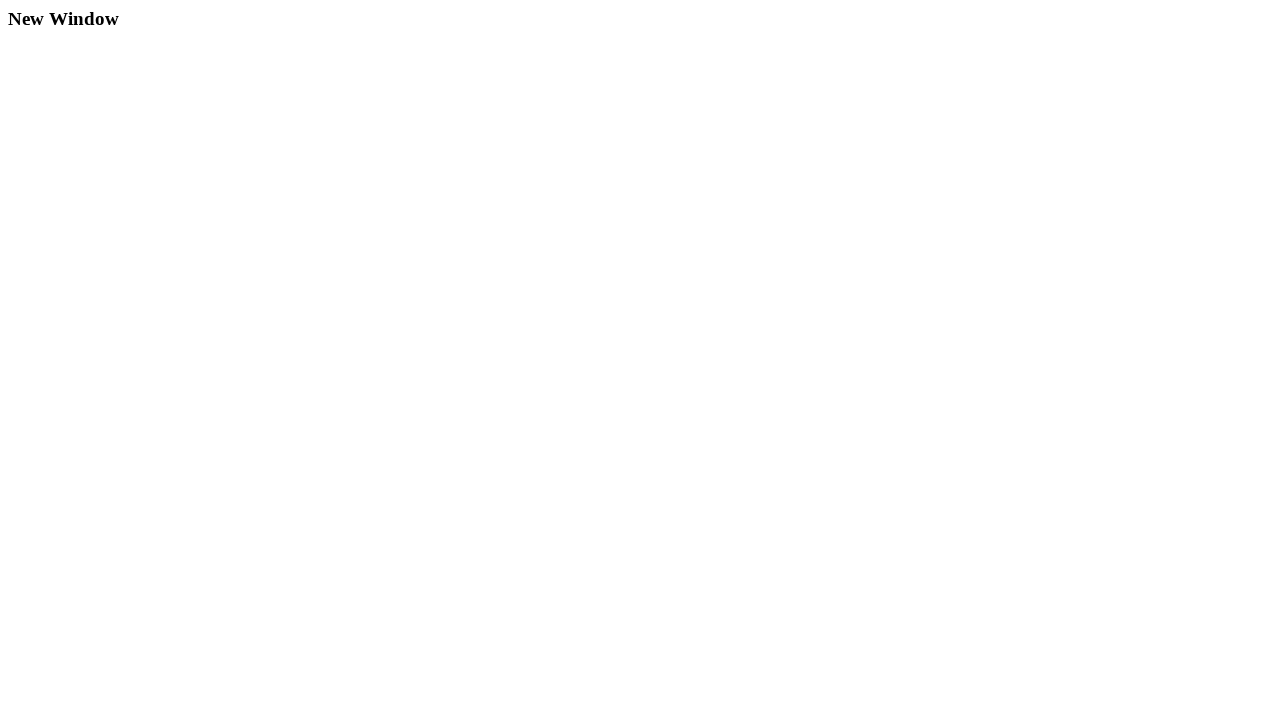

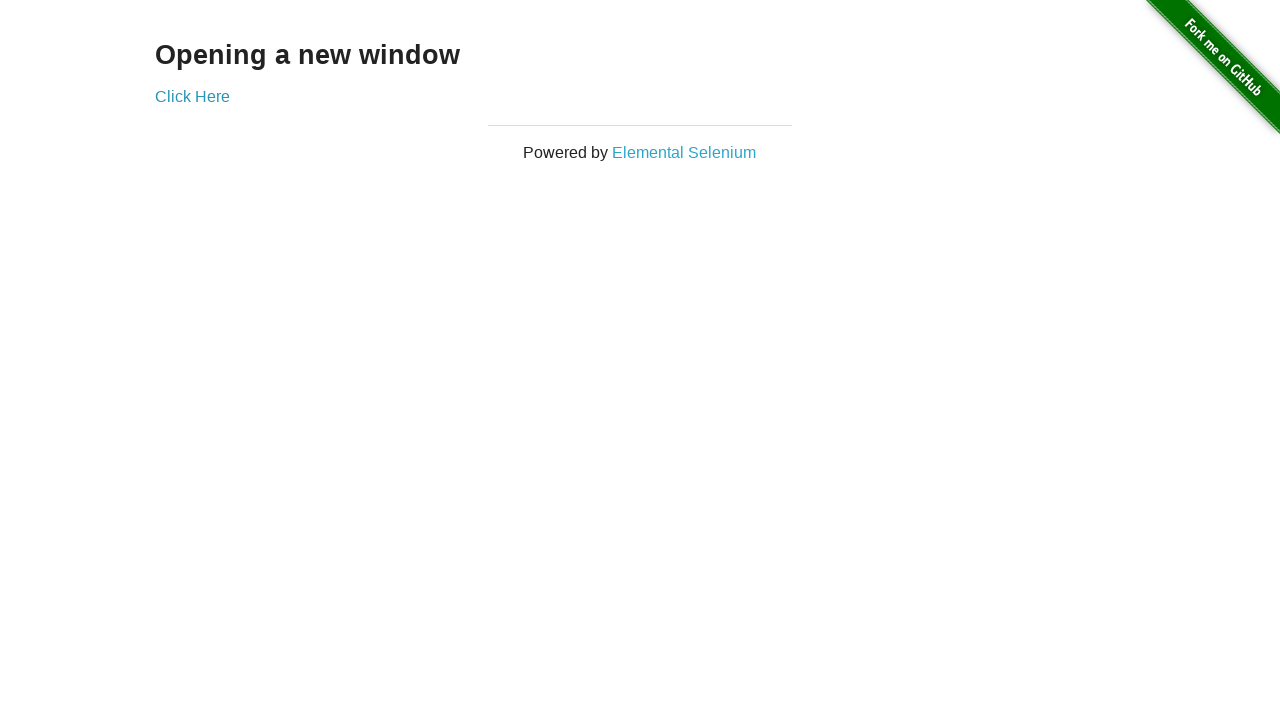